Clicks the navbar dropdown menu and verifies it contains exactly 14 links.

Starting URL: https://formy-project.herokuapp.com/

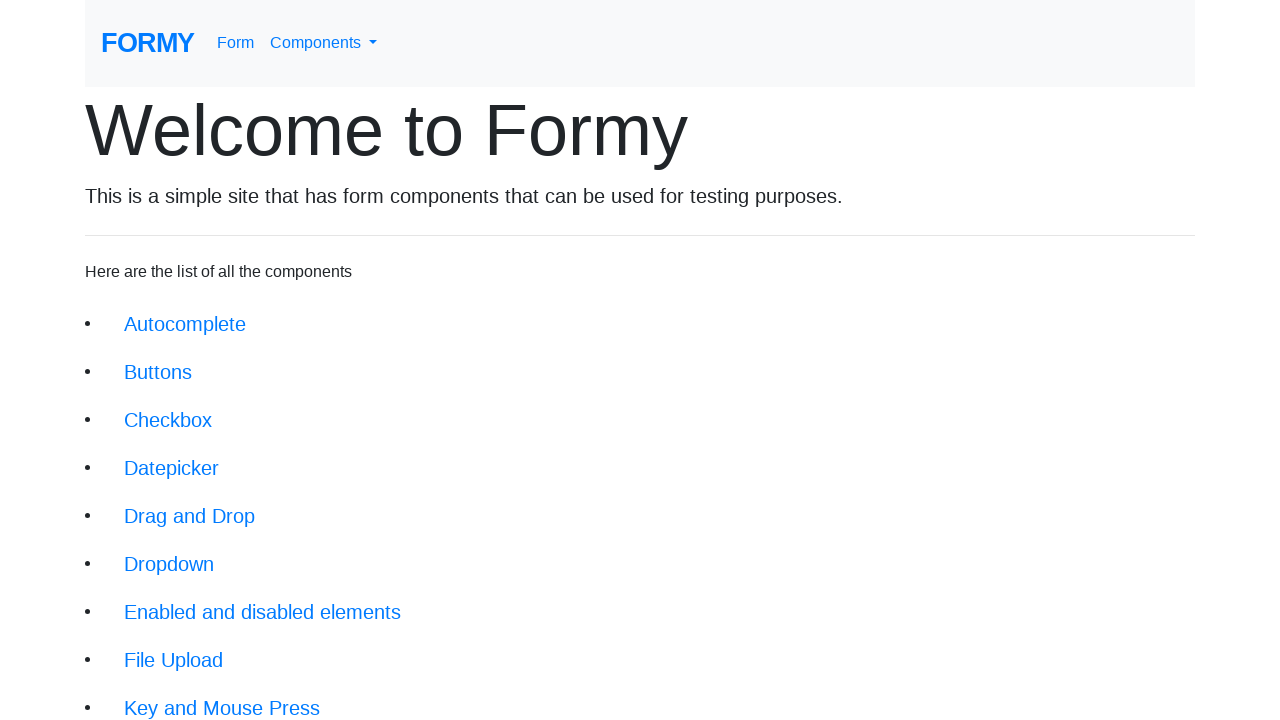

Clicked navbar dropdown menu link at (324, 43) on #navbarDropdownMenuLink
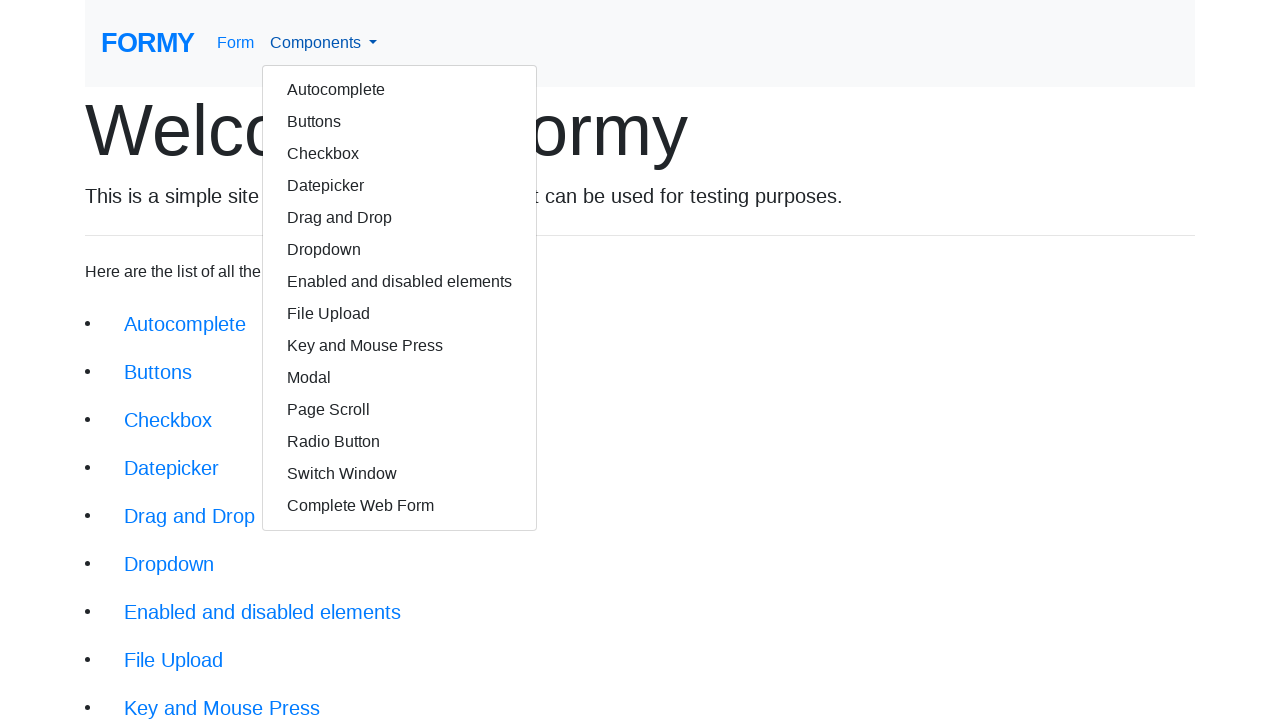

Dropdown menu appeared and is visible
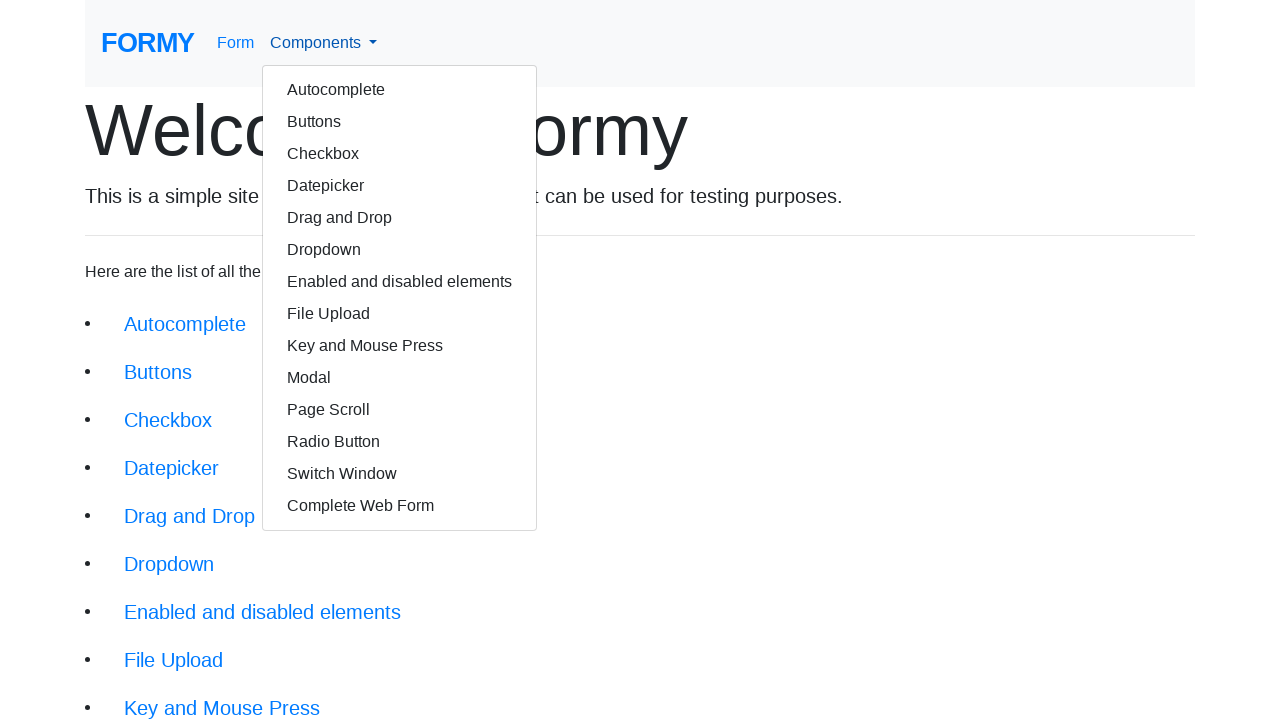

Located all links in the dropdown menu
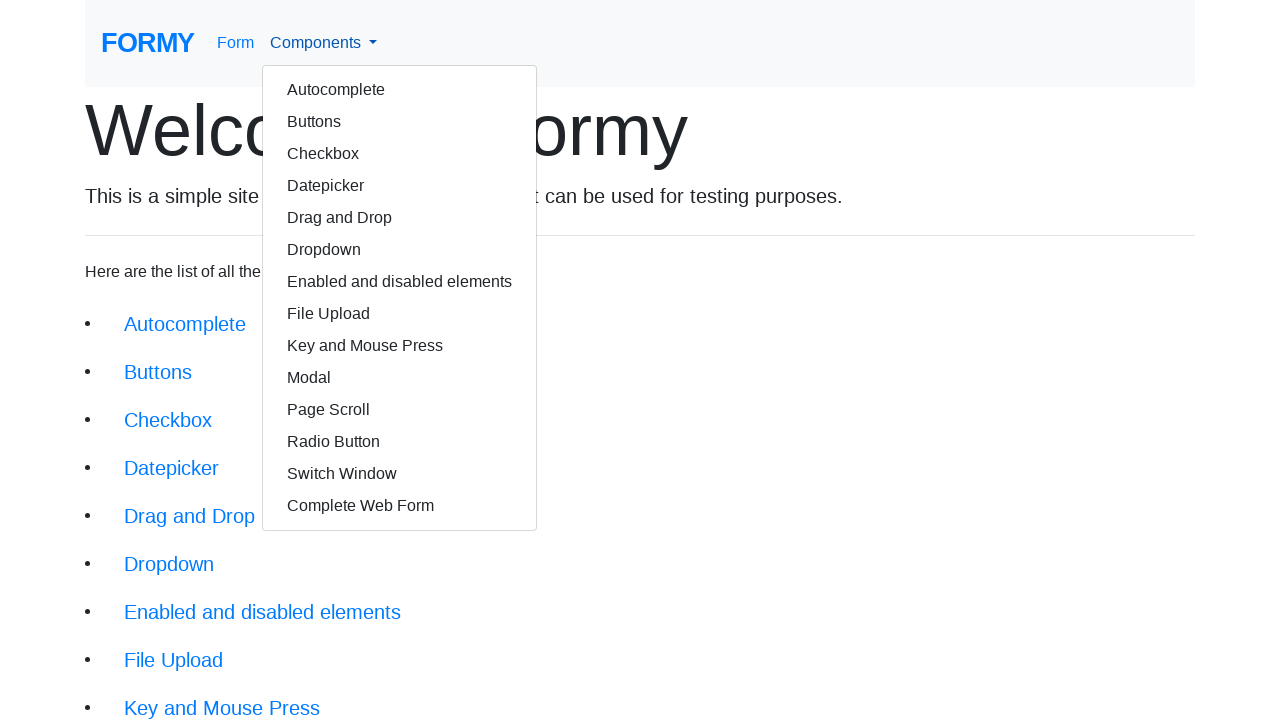

Counted 14 links in dropdown menu
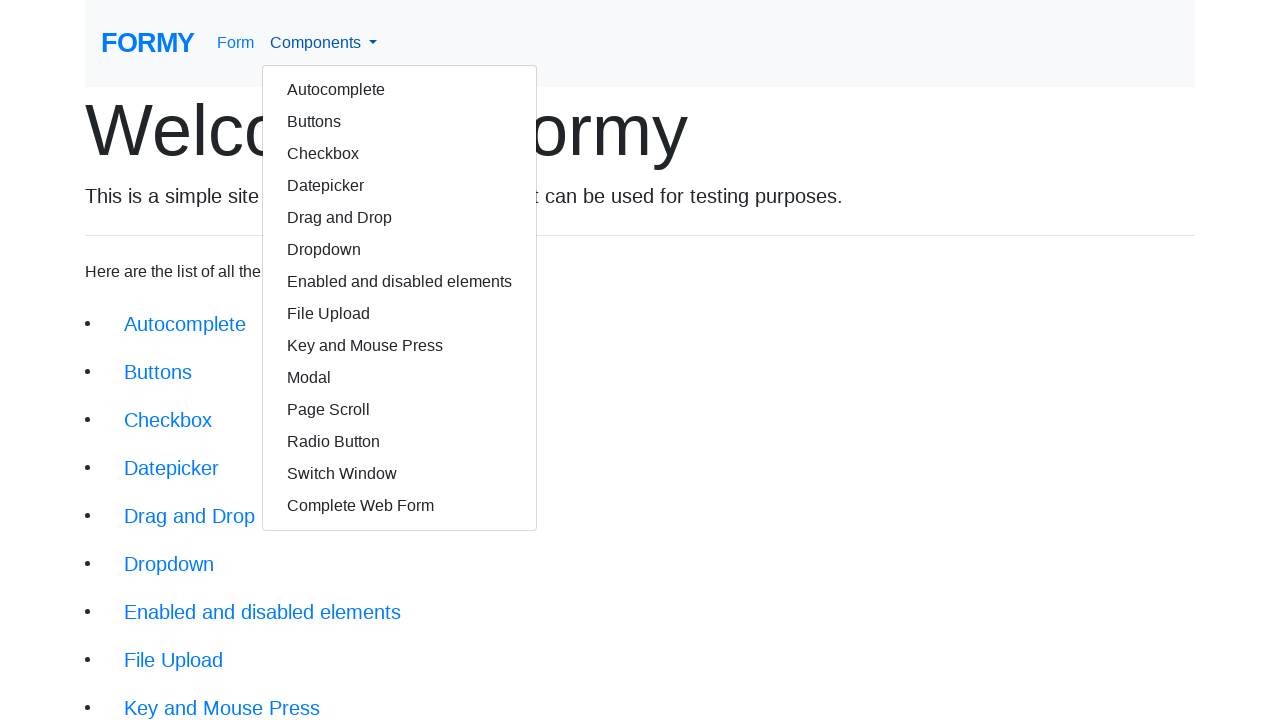

Verified dropdown menu contains exactly 14 links
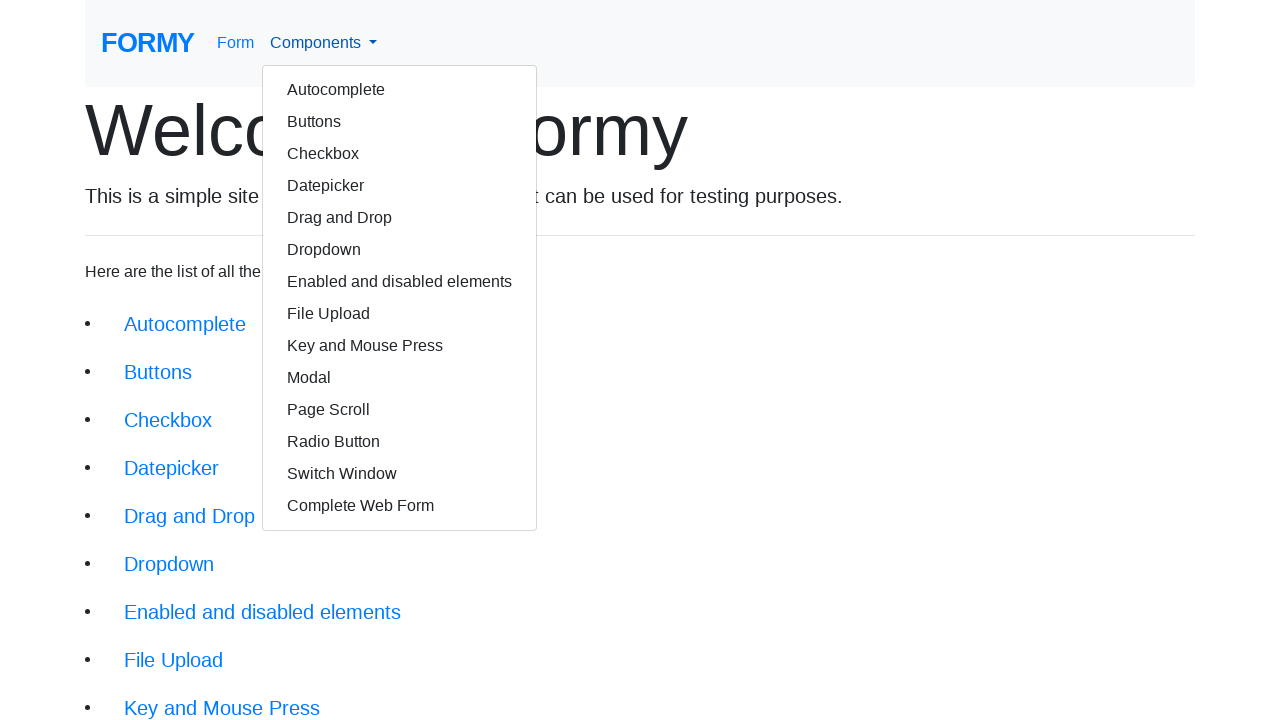

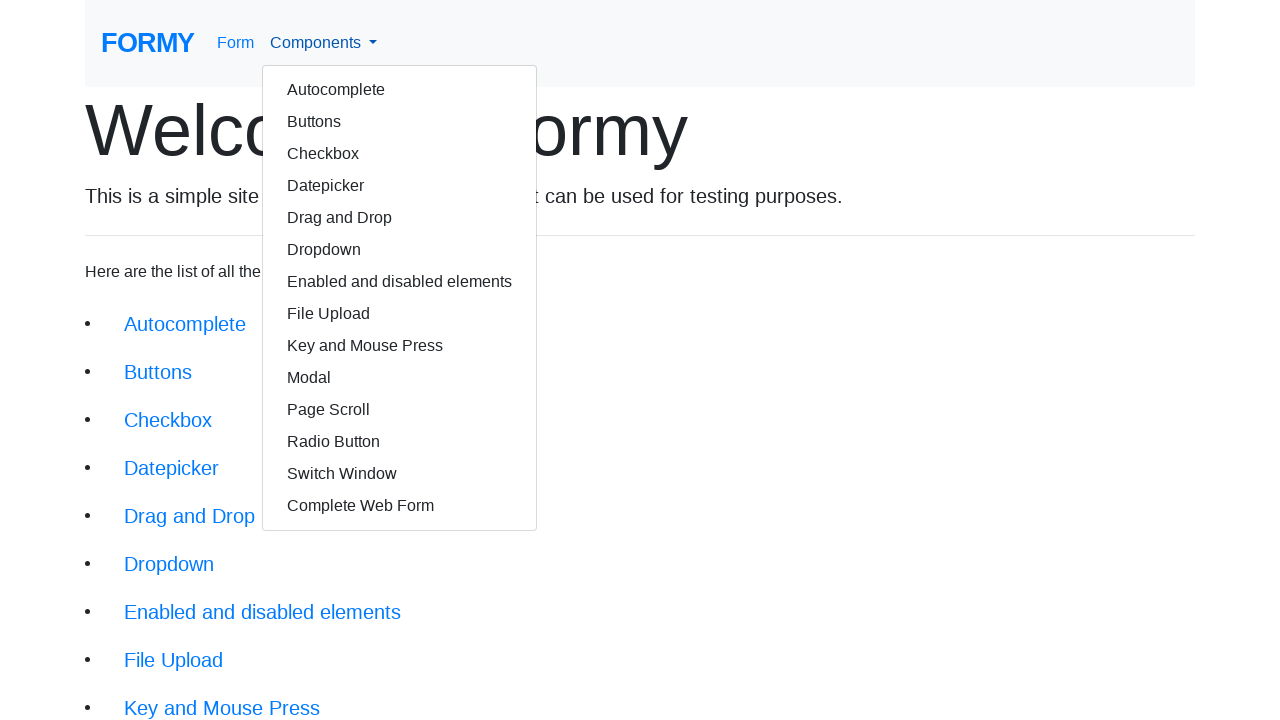